Tests that typing in the city search field displays suggestion dropdown with city names containing the typed letter

Starting URL: https://bcparks.ca/

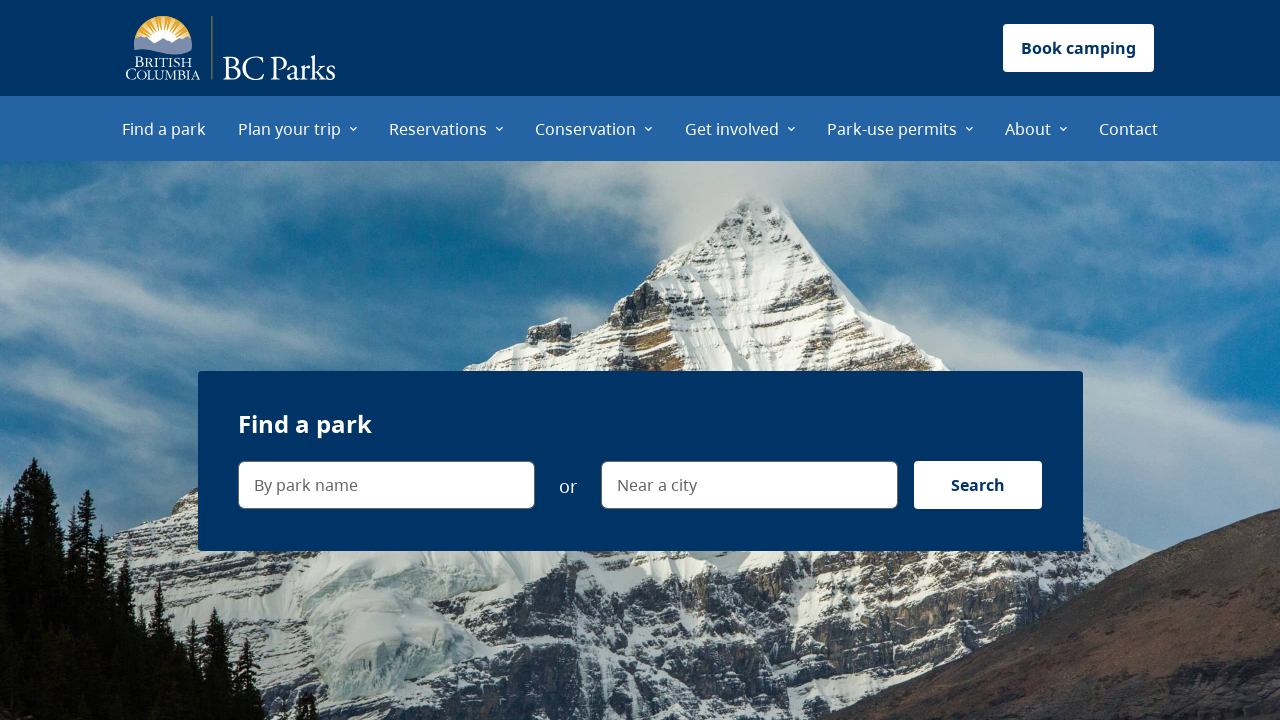

Waited for page to fully load (networkidle state)
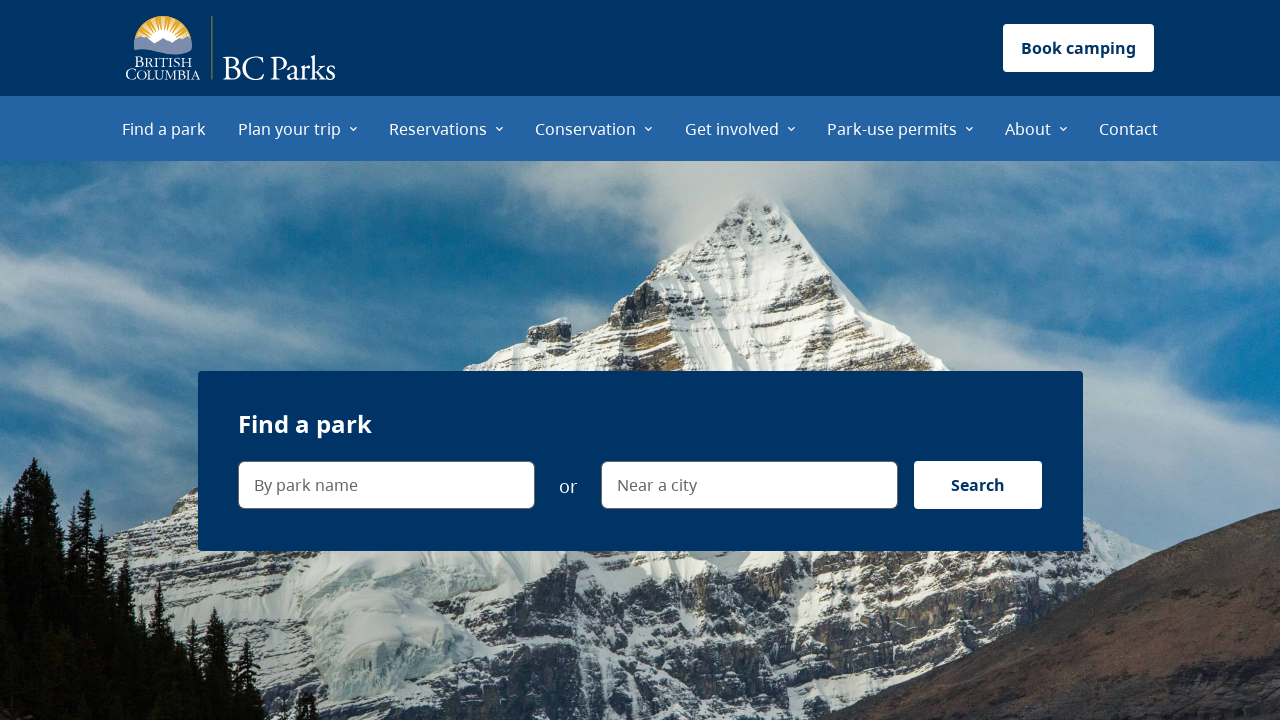

Typed 'v' in the city search field on internal:label="Near a city"i
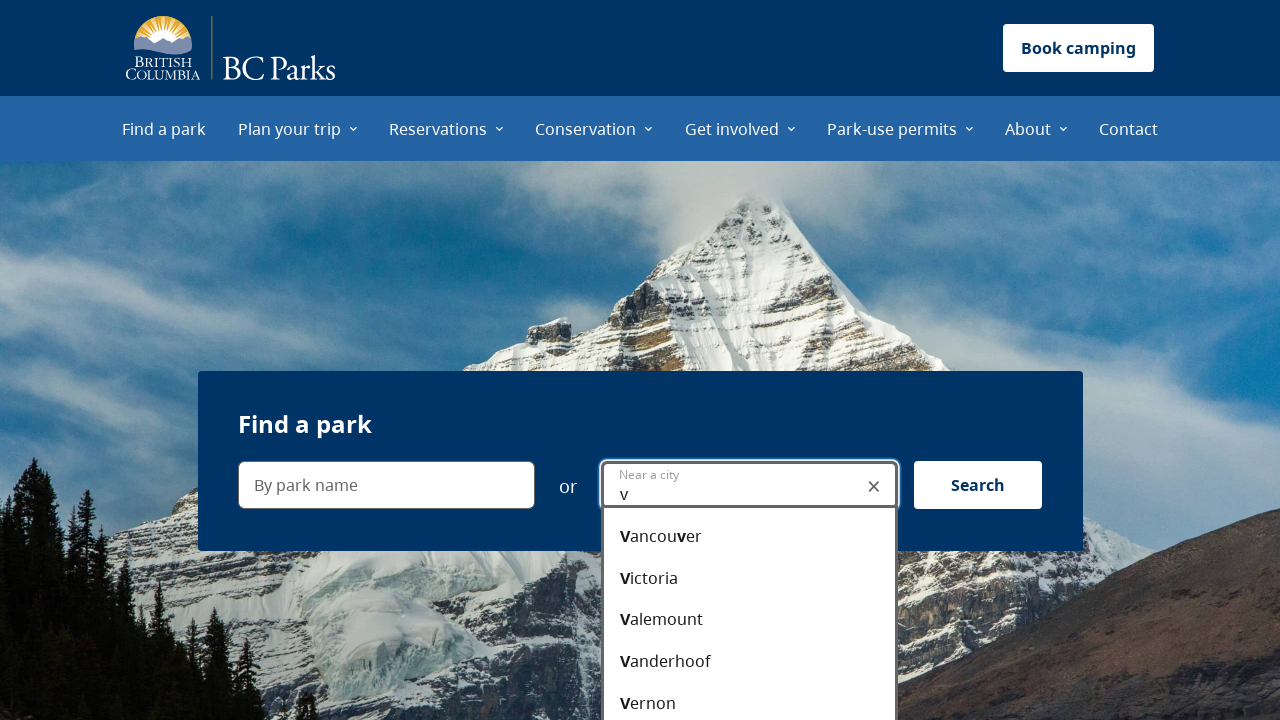

City suggestion dropdown menu appeared
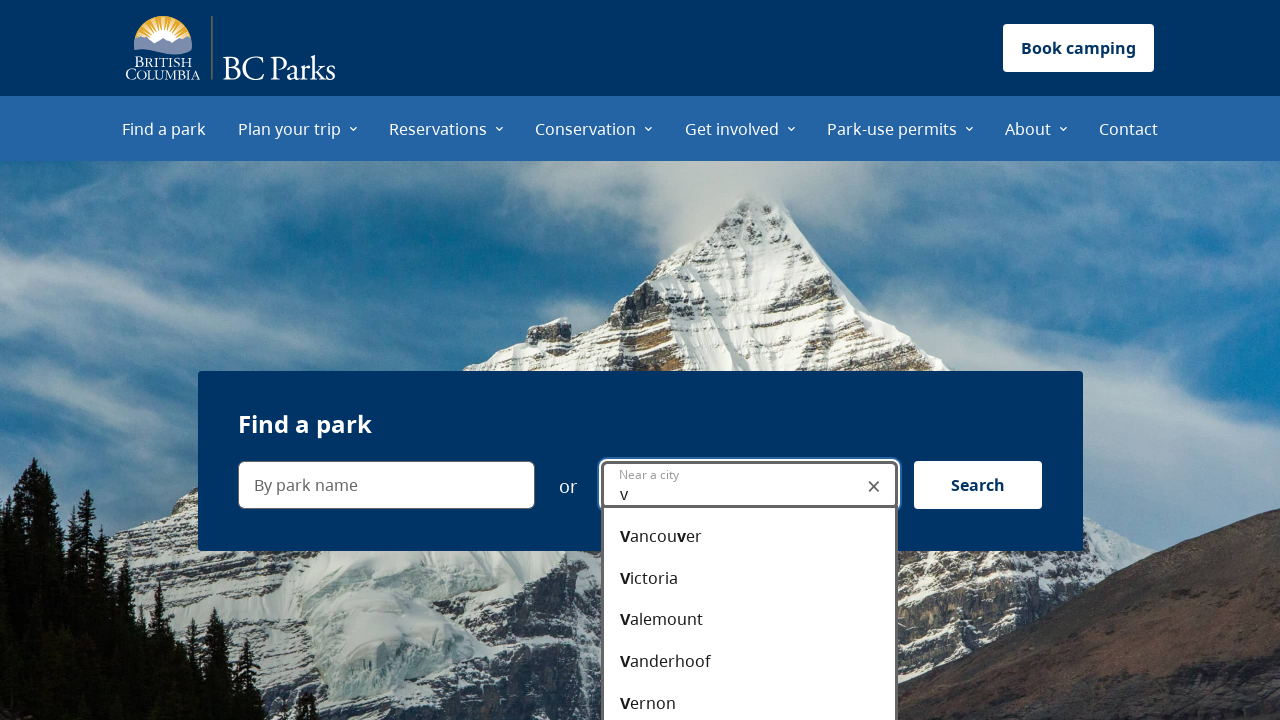

Verified 'Vancouver' is in the suggestions
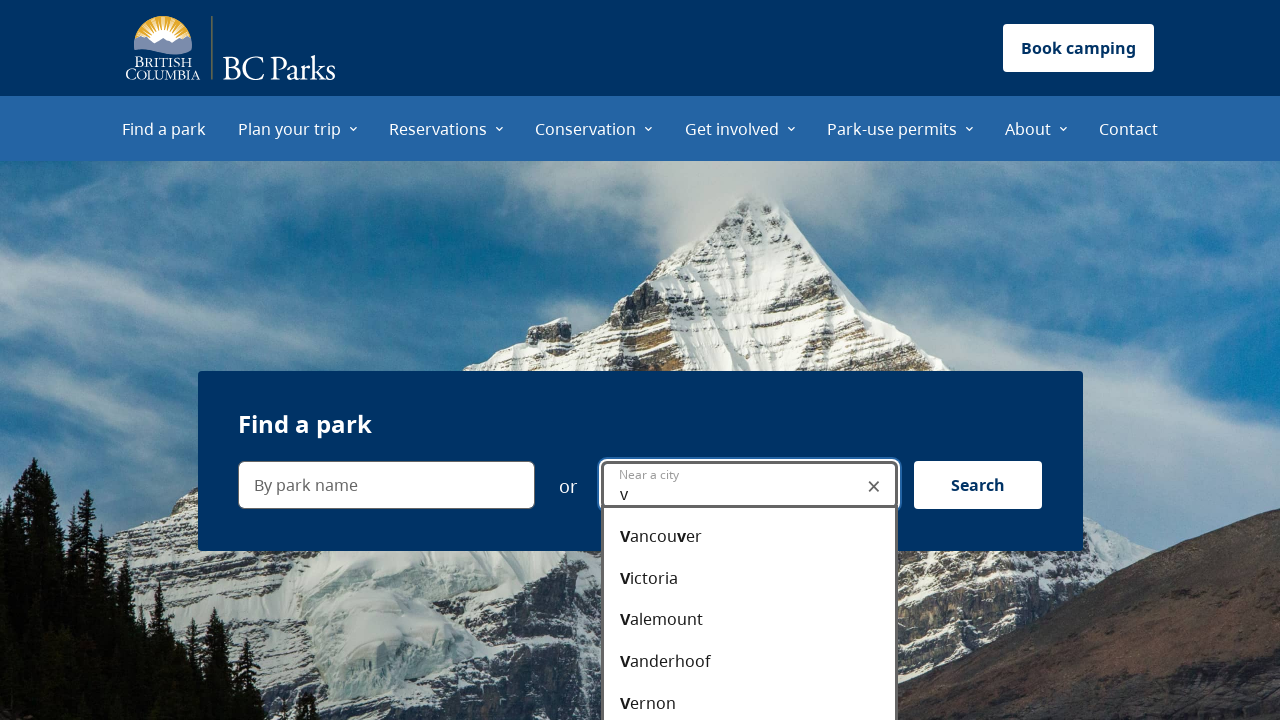

Verified 'Victoria' is in the suggestions
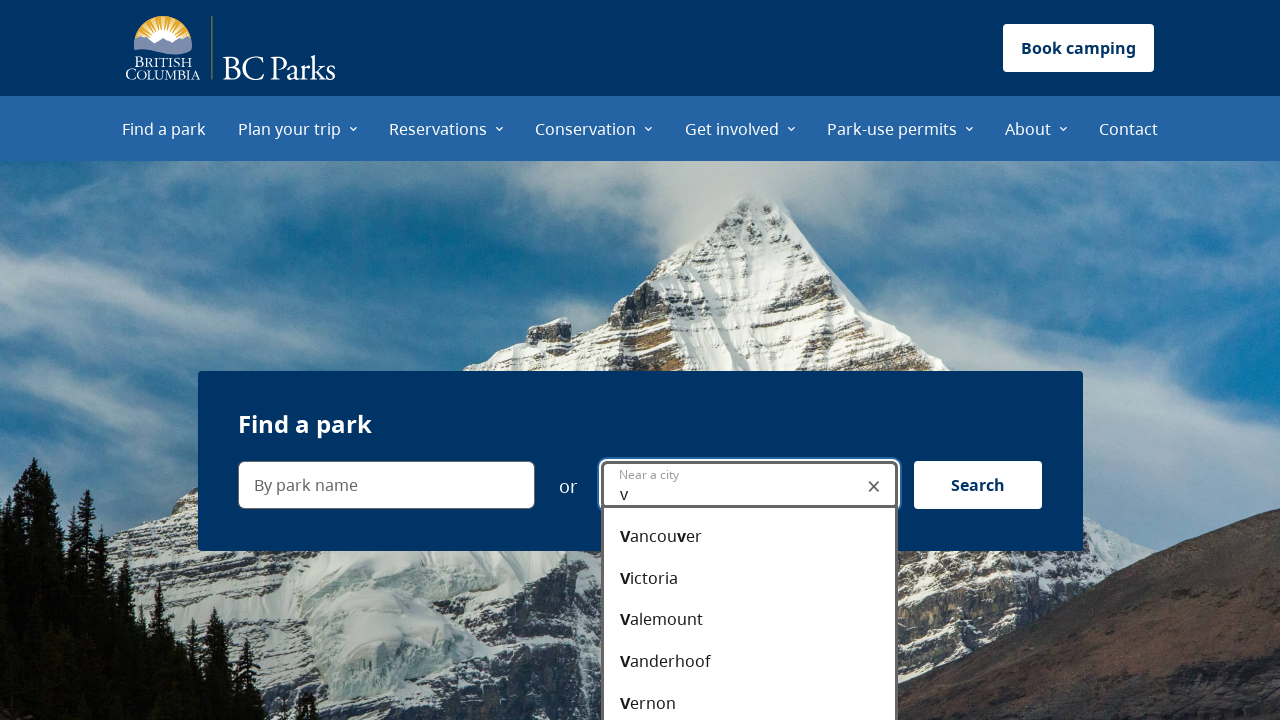

Verified 'Valemount' is in the suggestions
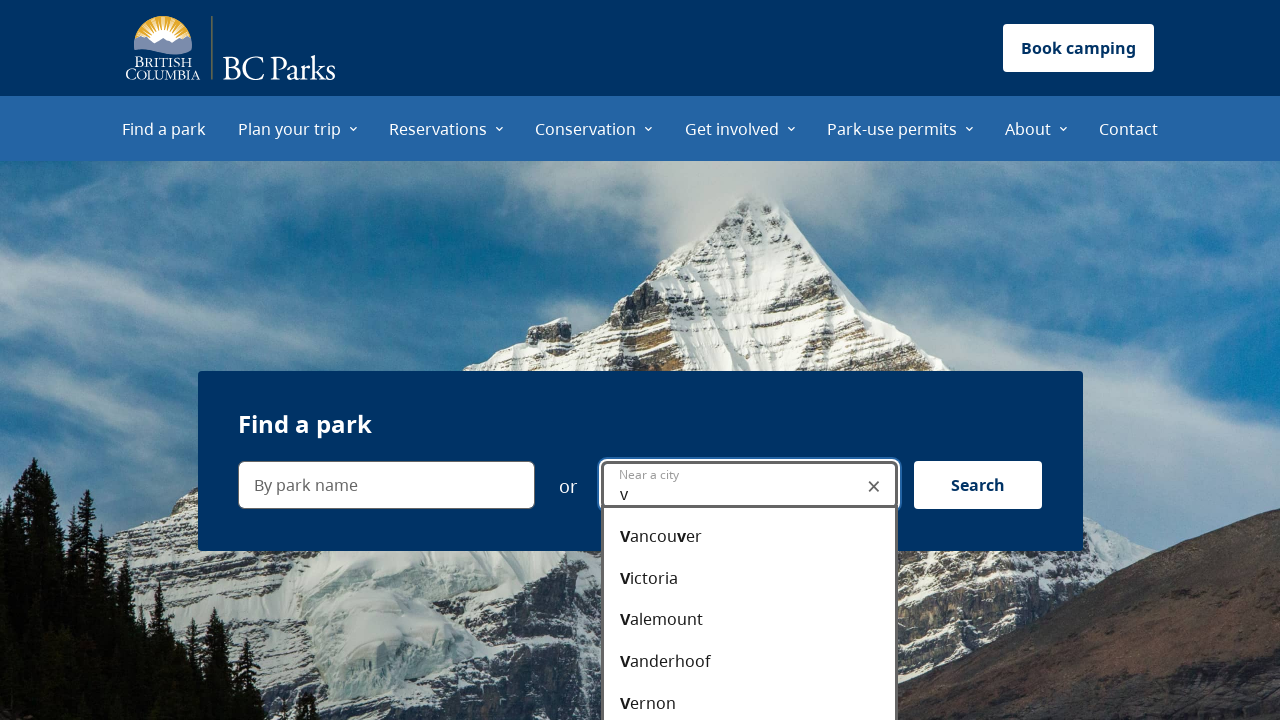

Verified 'Vanderhoof' is in the suggestions
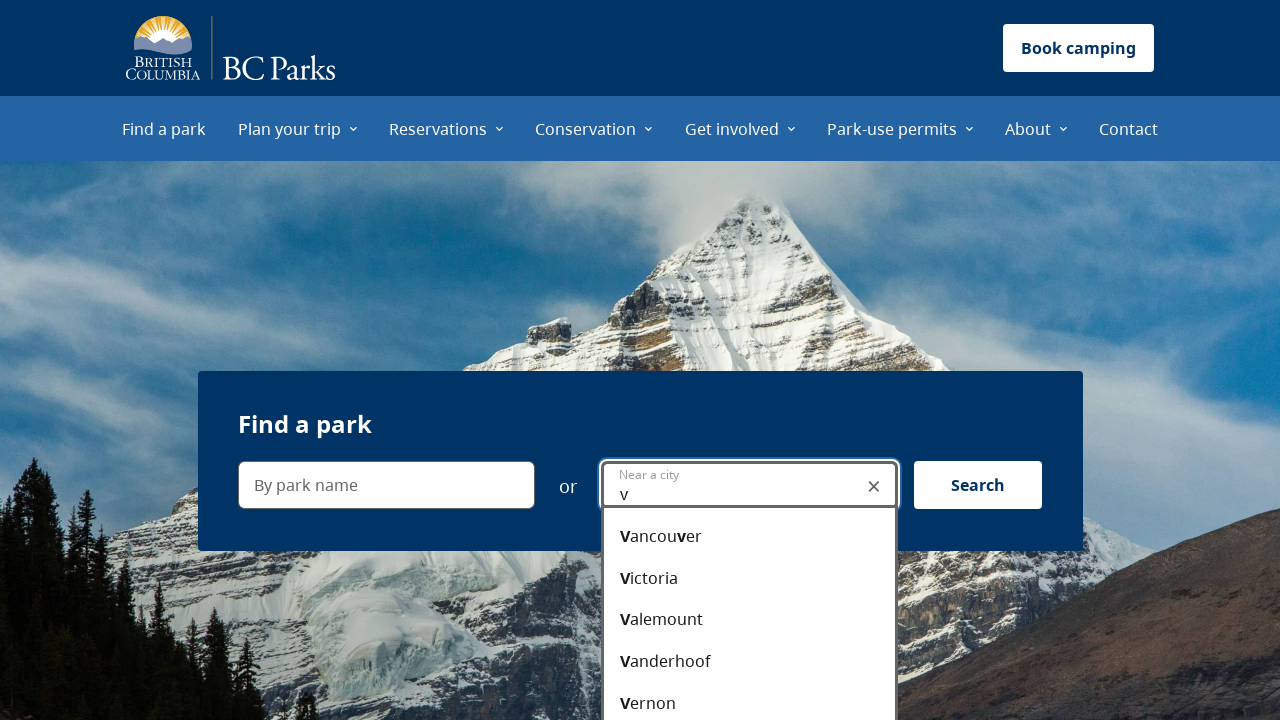

Verified 'Vernon' is in the suggestions
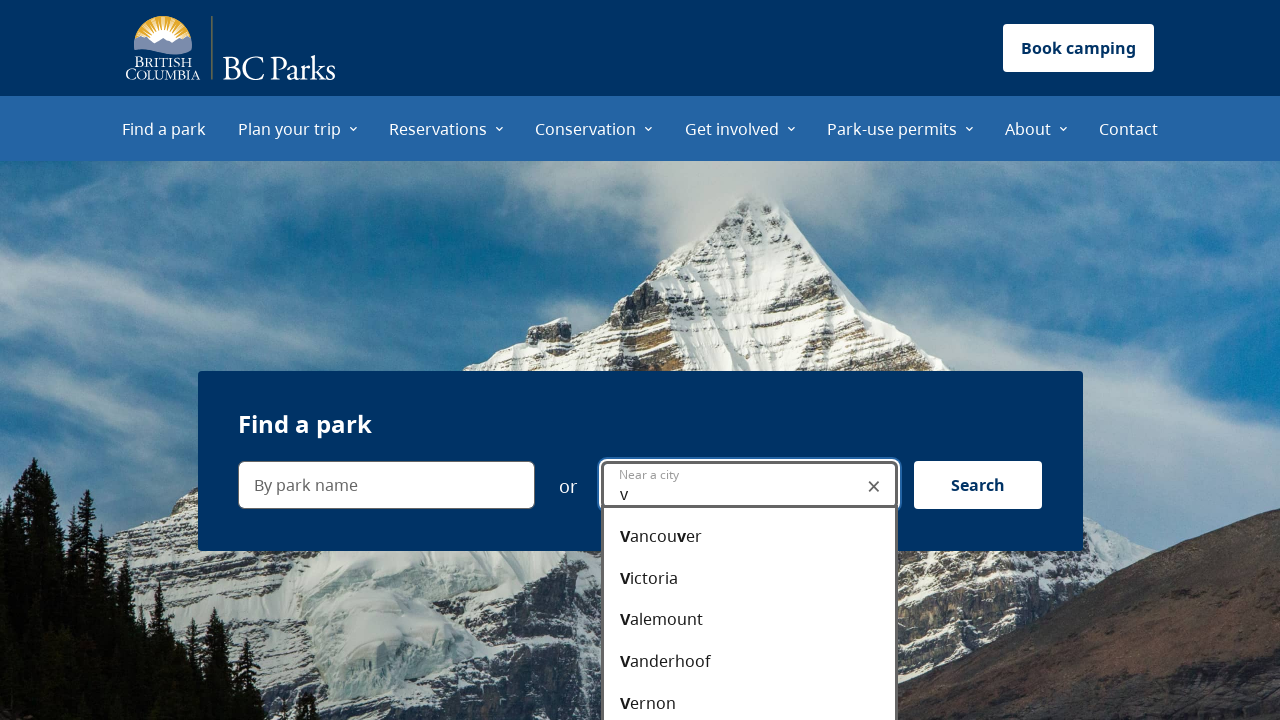

Verified 'View Royal' is in the suggestions
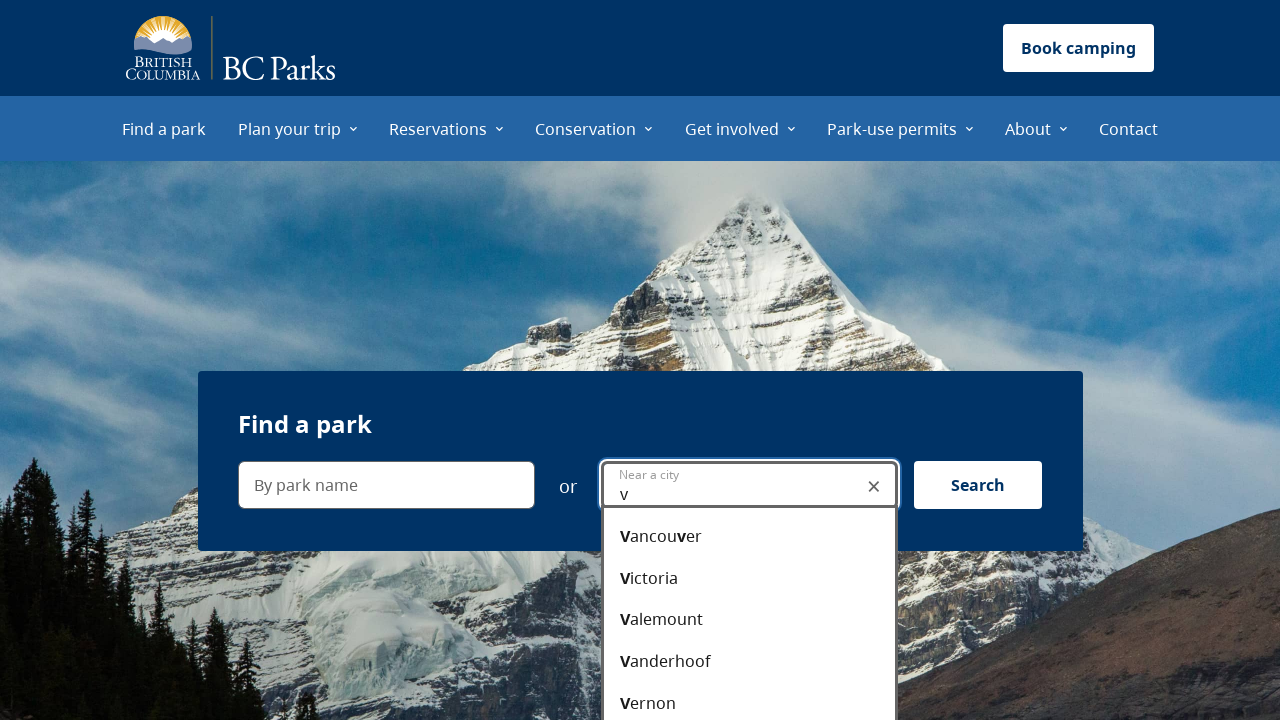

Verified 'North Vancouver' is in the suggestions
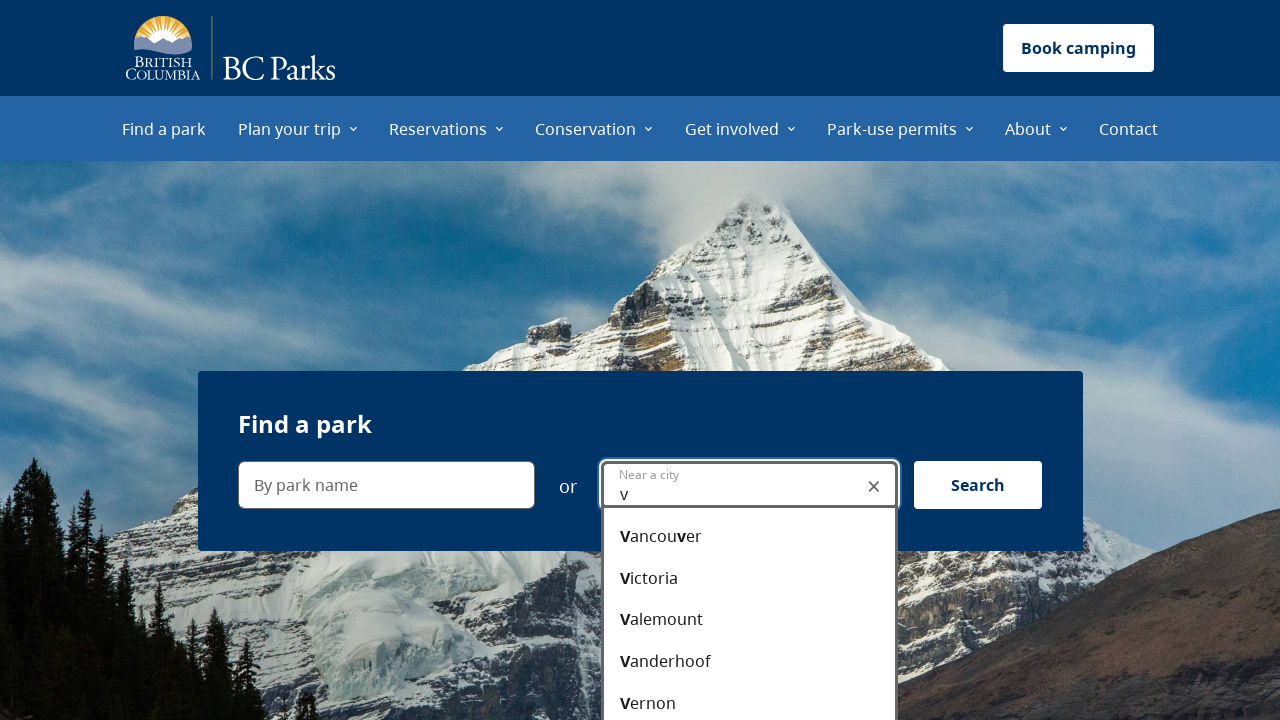

Verified 'Current location' option is in the suggestions
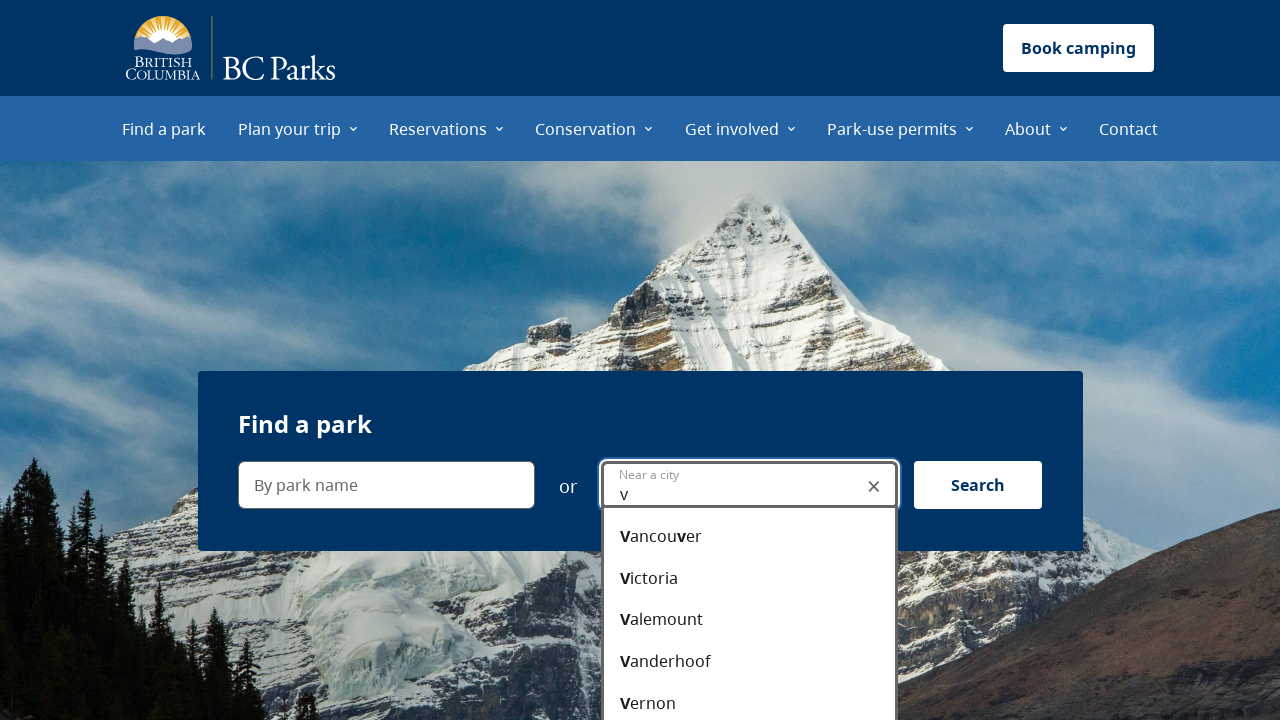

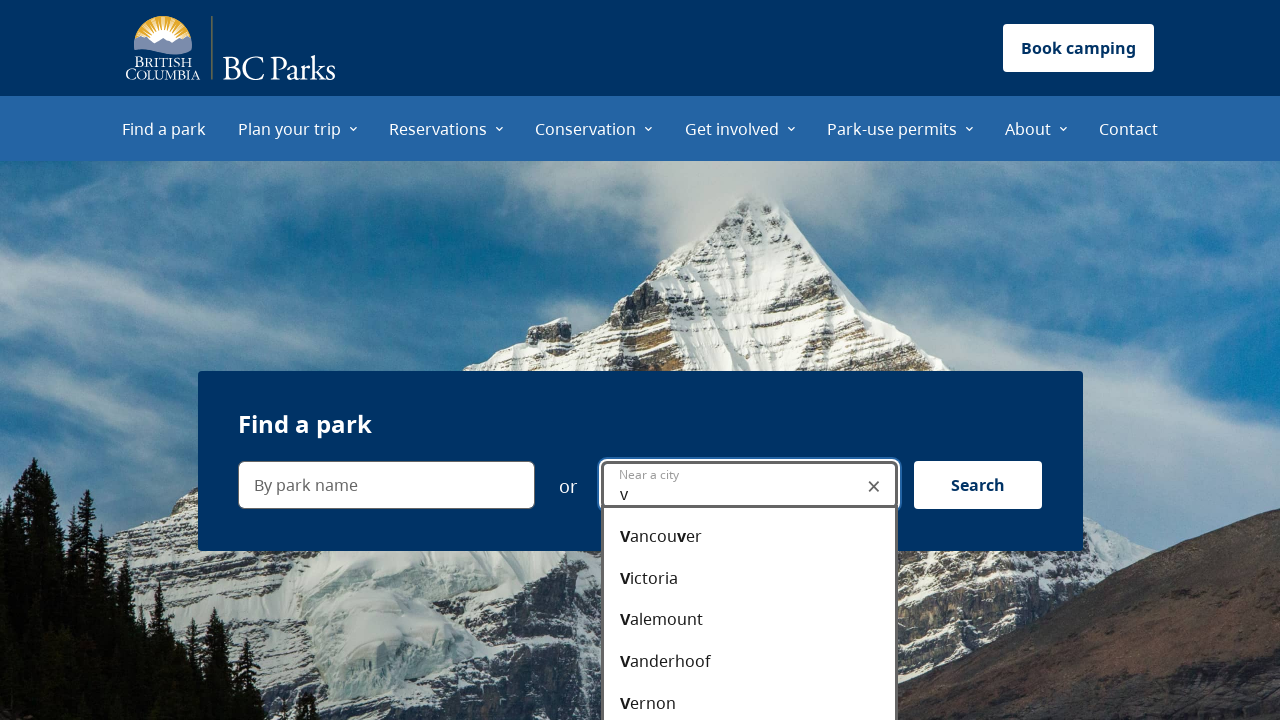